Verifies that the Navbar component page loads and displays the correct h1 heading

Starting URL: https://flowbite-svelte.com/components/navbar

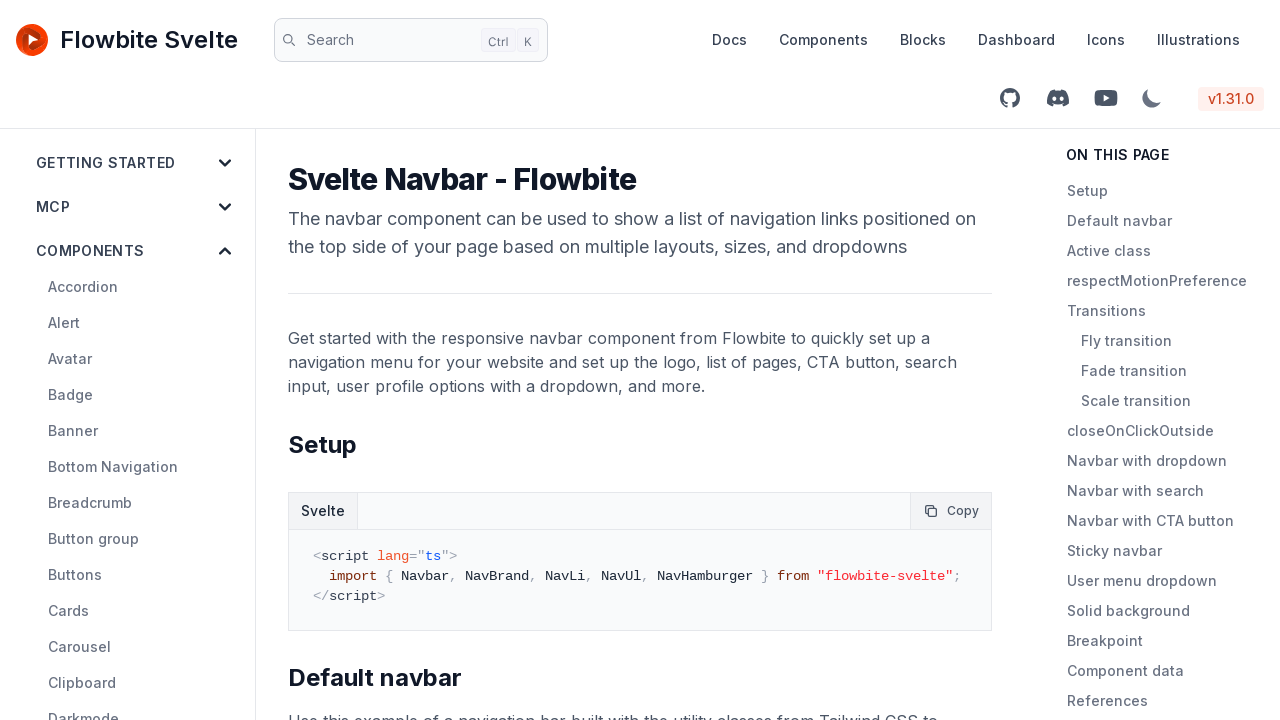

Navigated to Navbar component page
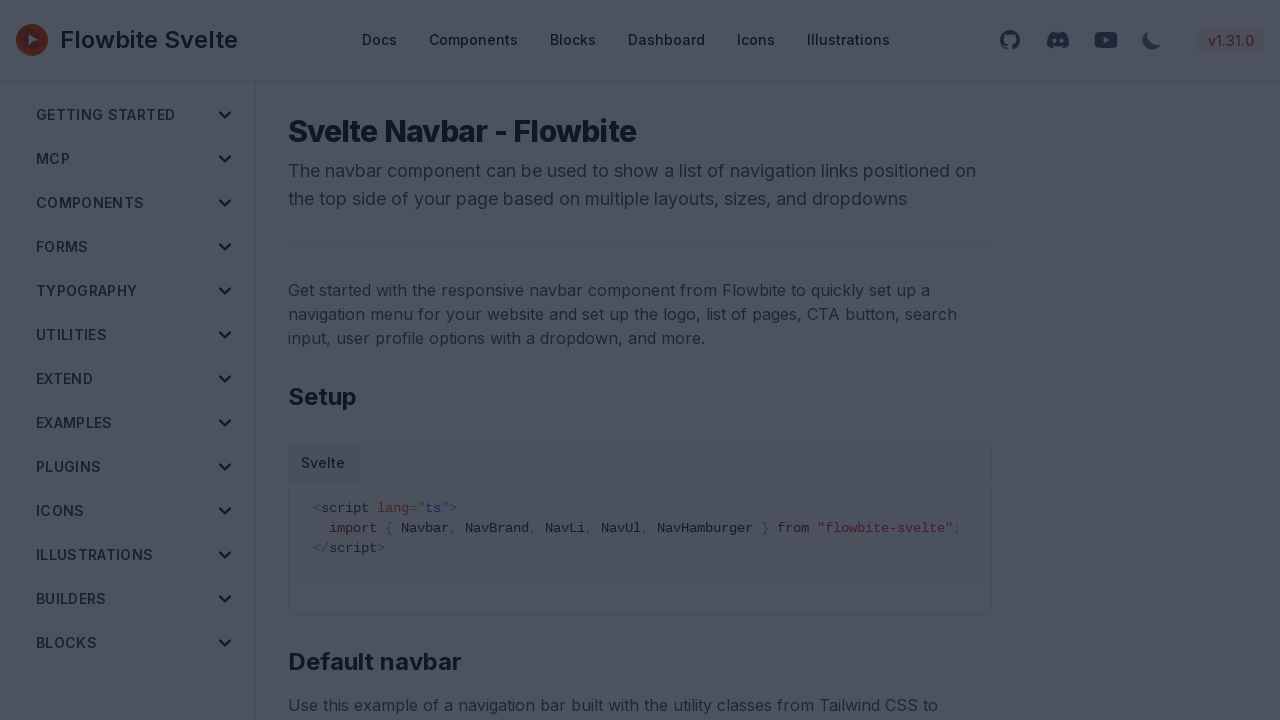

H1 heading element loaded
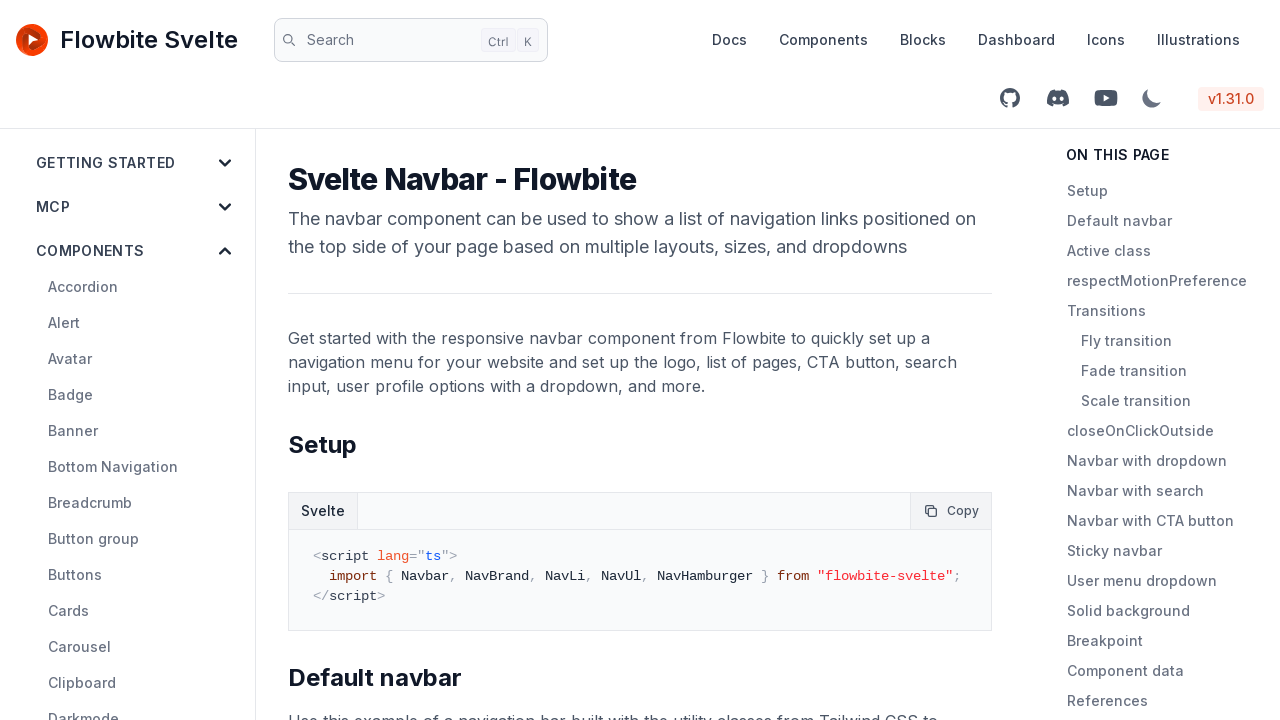

Verified h1 heading text is 'Svelte Navbar - Flowbite'
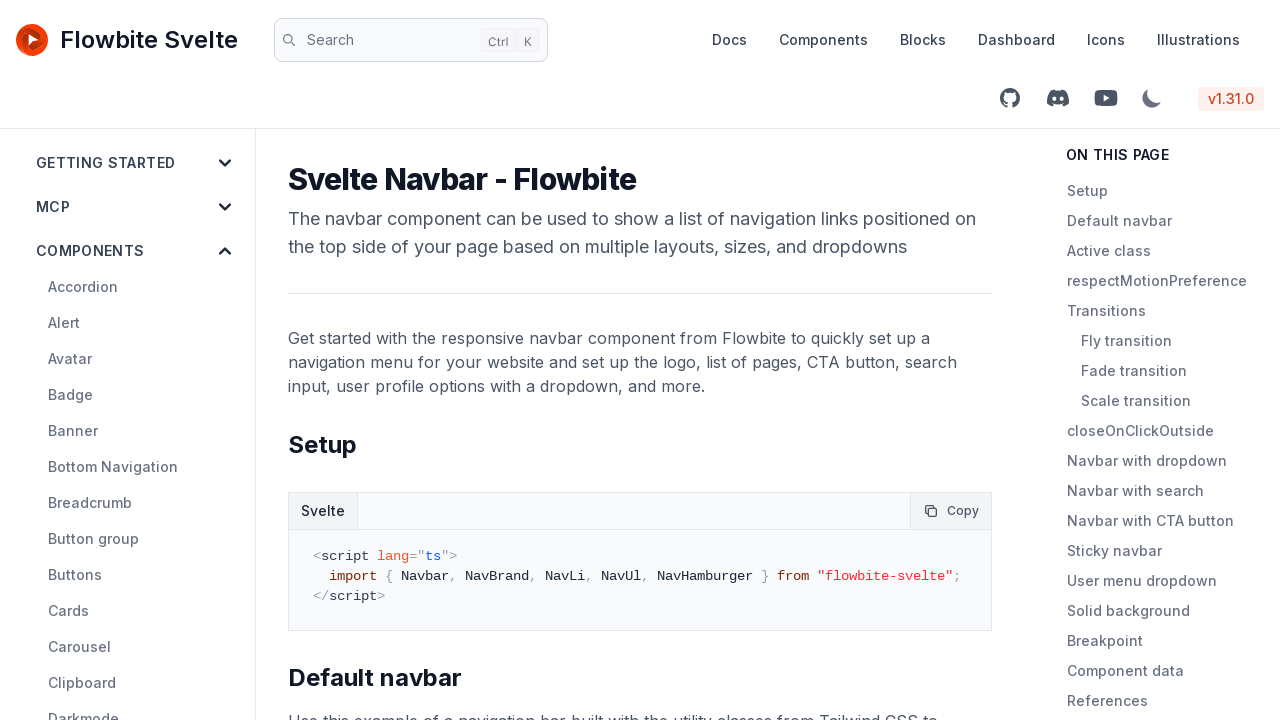

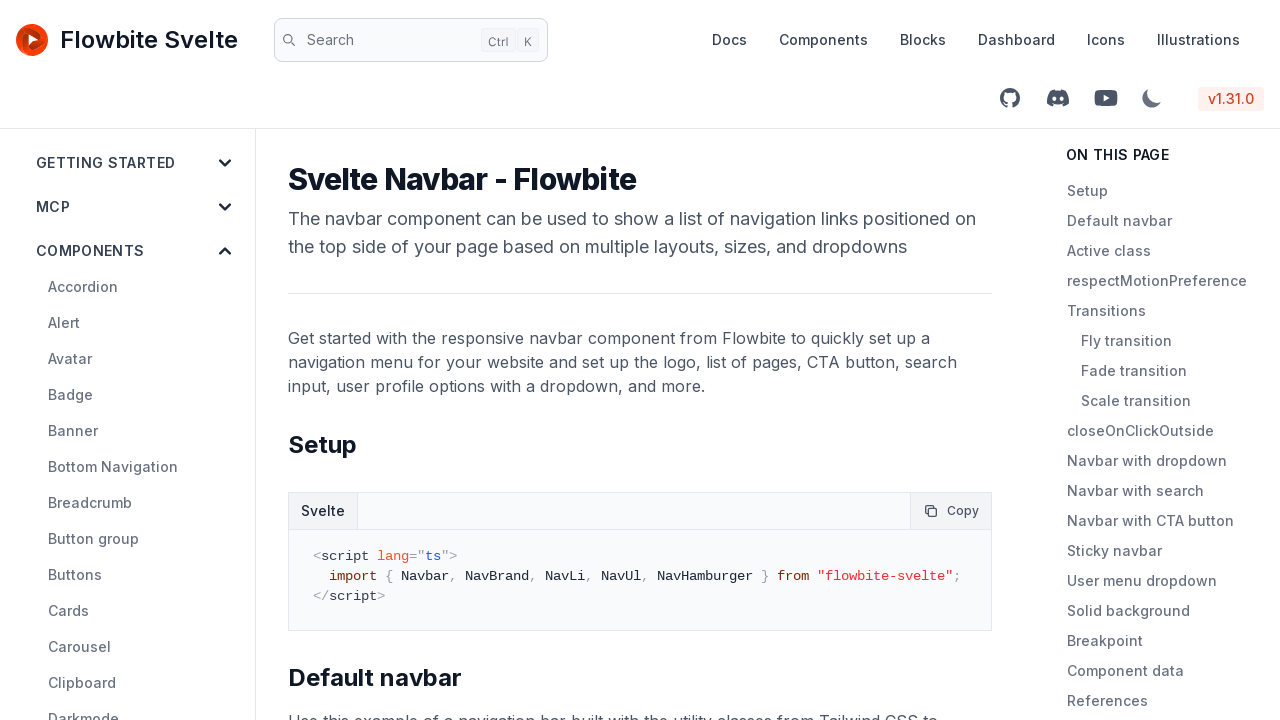